Tests Elements section text box form by filling name, email, and address fields then submitting

Starting URL: https://demoqa.com/

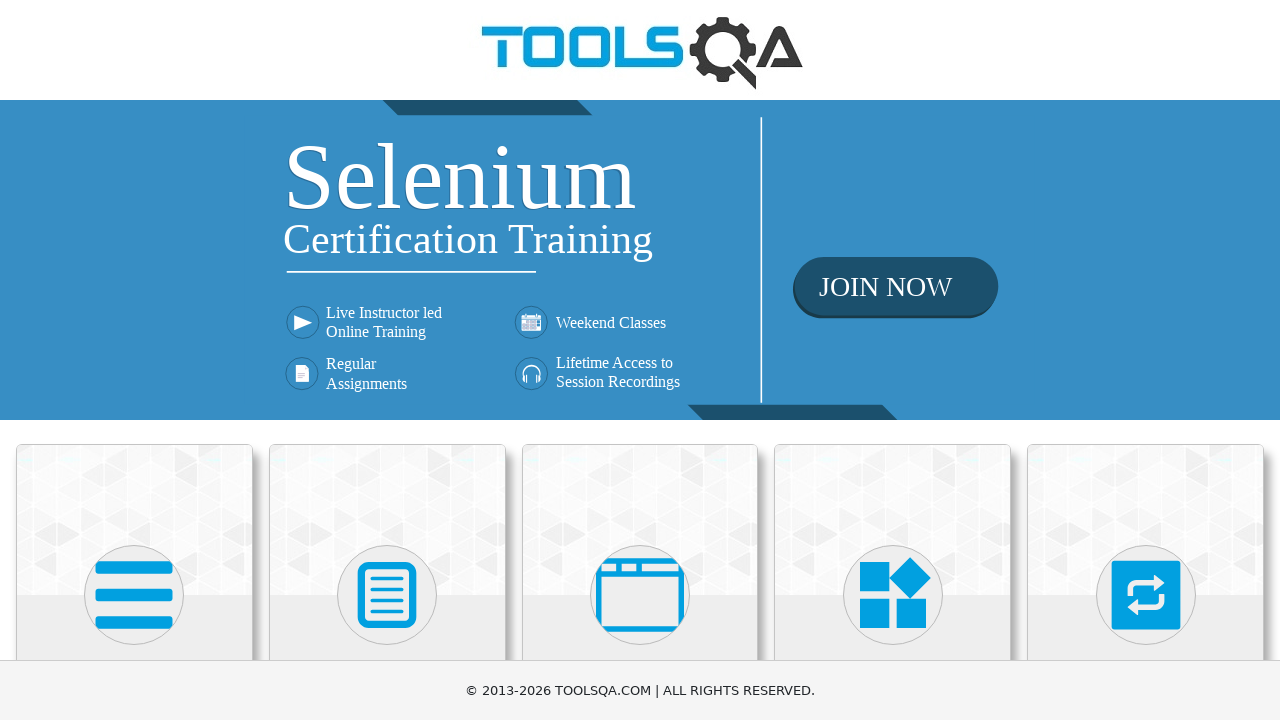

Clicked Elements card at (134, 595) on xpath=//div[@class='card mt-4 top-card'][1]//*[name()='svg']
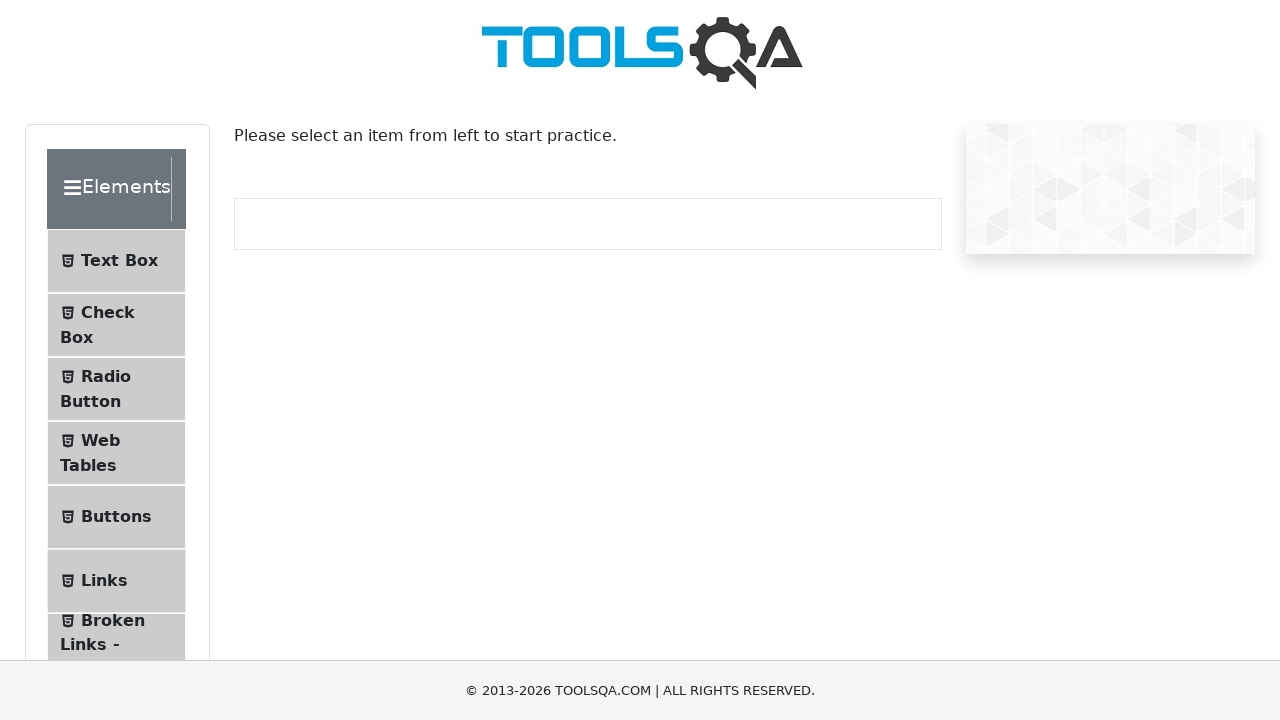

Clicked Text Box option at (119, 261) on text=Text Box
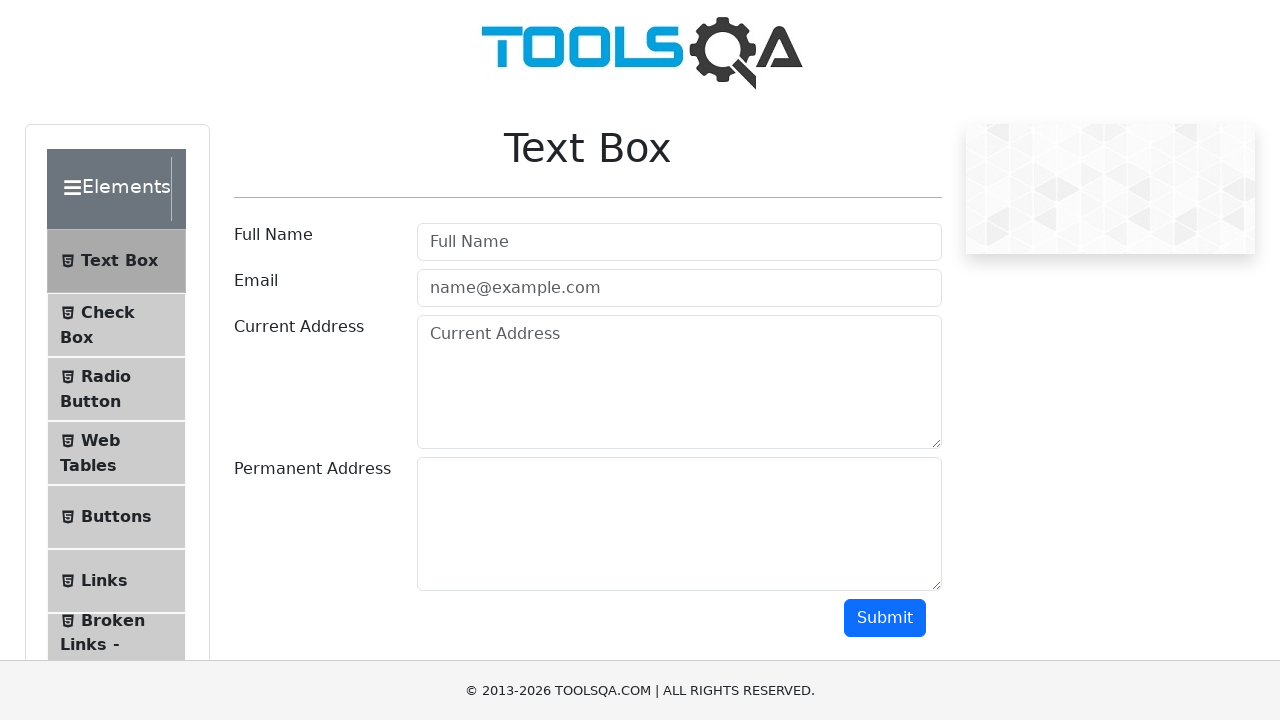

Filled full name field with 'Artem De' on #userName
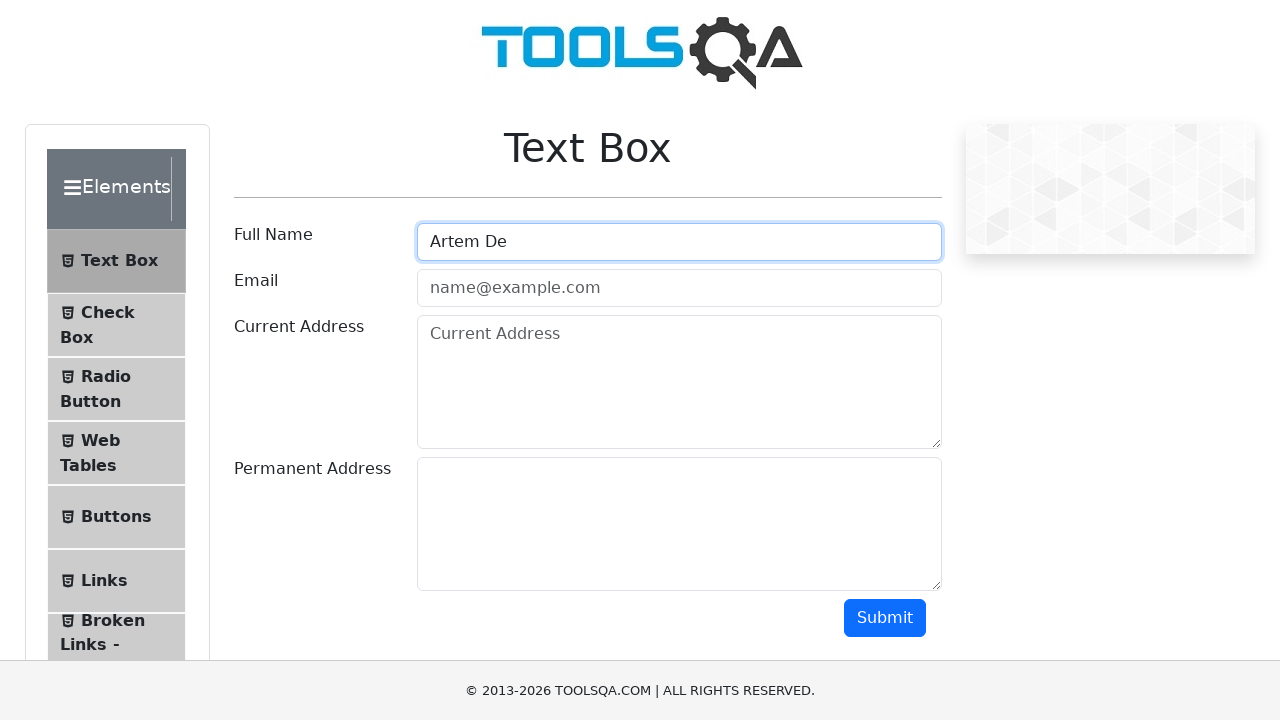

Filled email field with 'test@gmail.com' on #userEmail
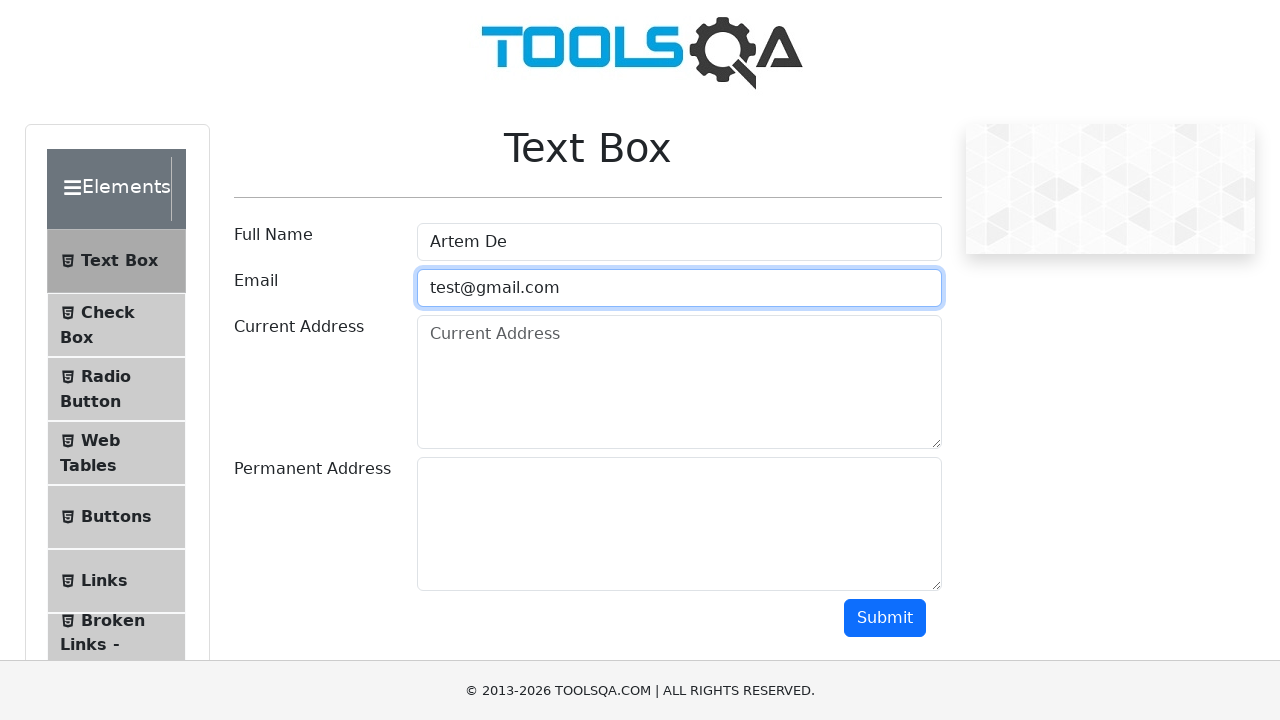

Filled current address field with '123 Main St, Anytown USA' on #currentAddress
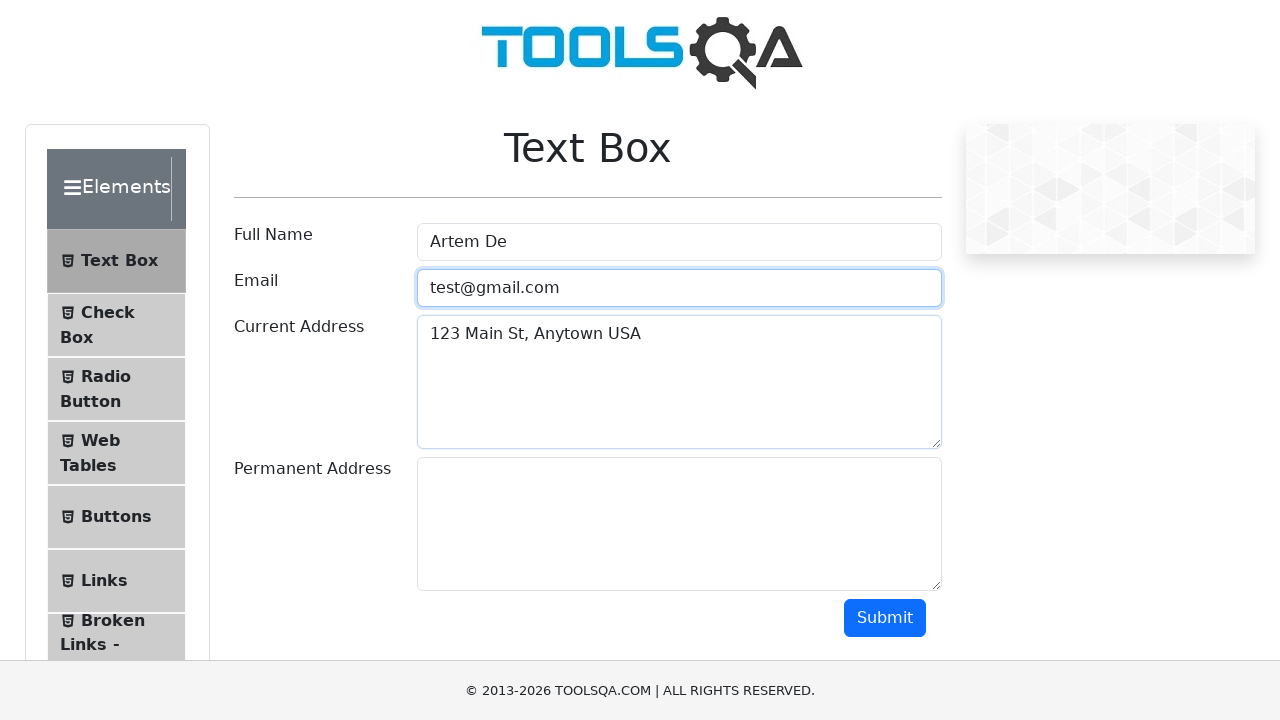

Filled permanent address field with '456 Oak St, Anytown USA' on #permanentAddress
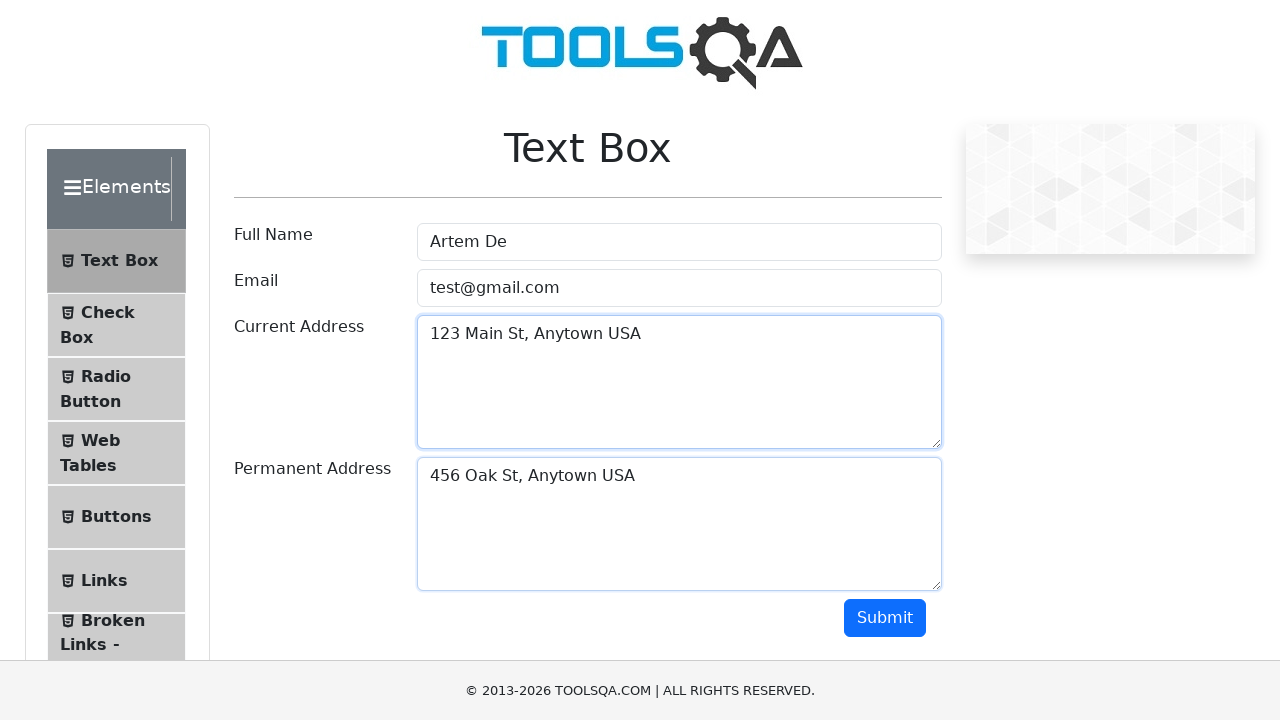

Clicked submit button at (885, 618) on #submit
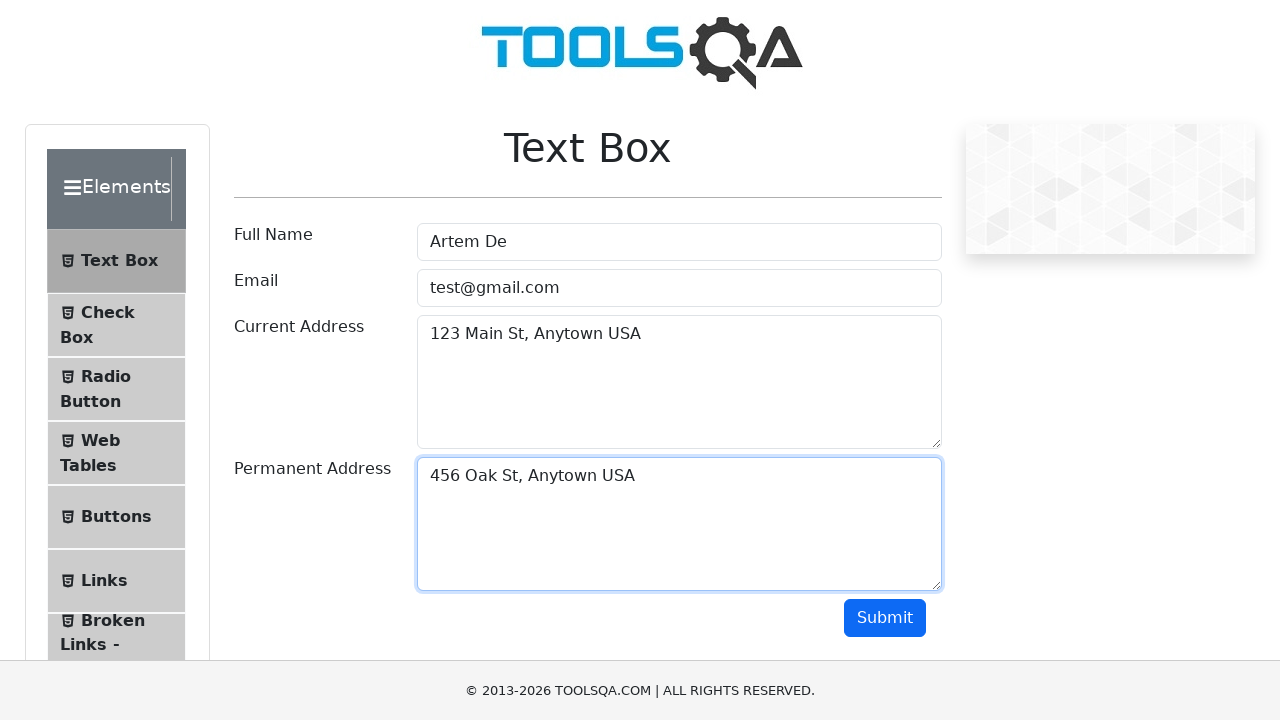

Form submission result loaded
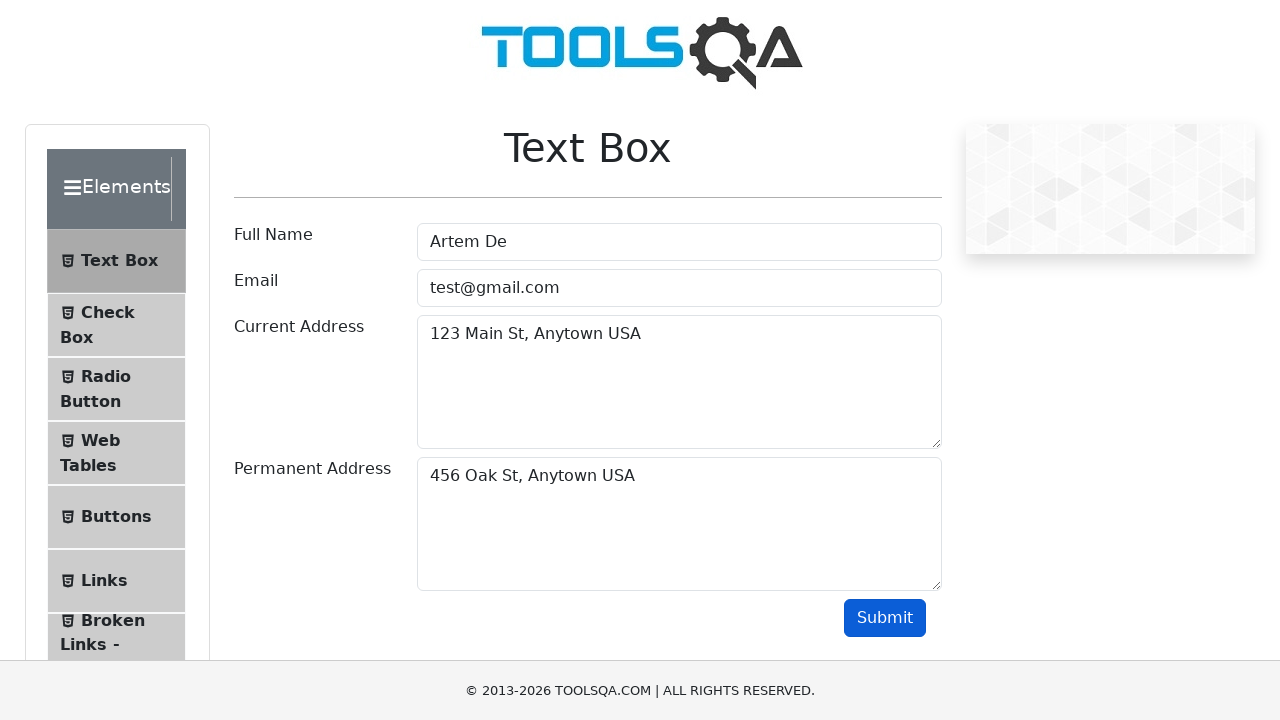

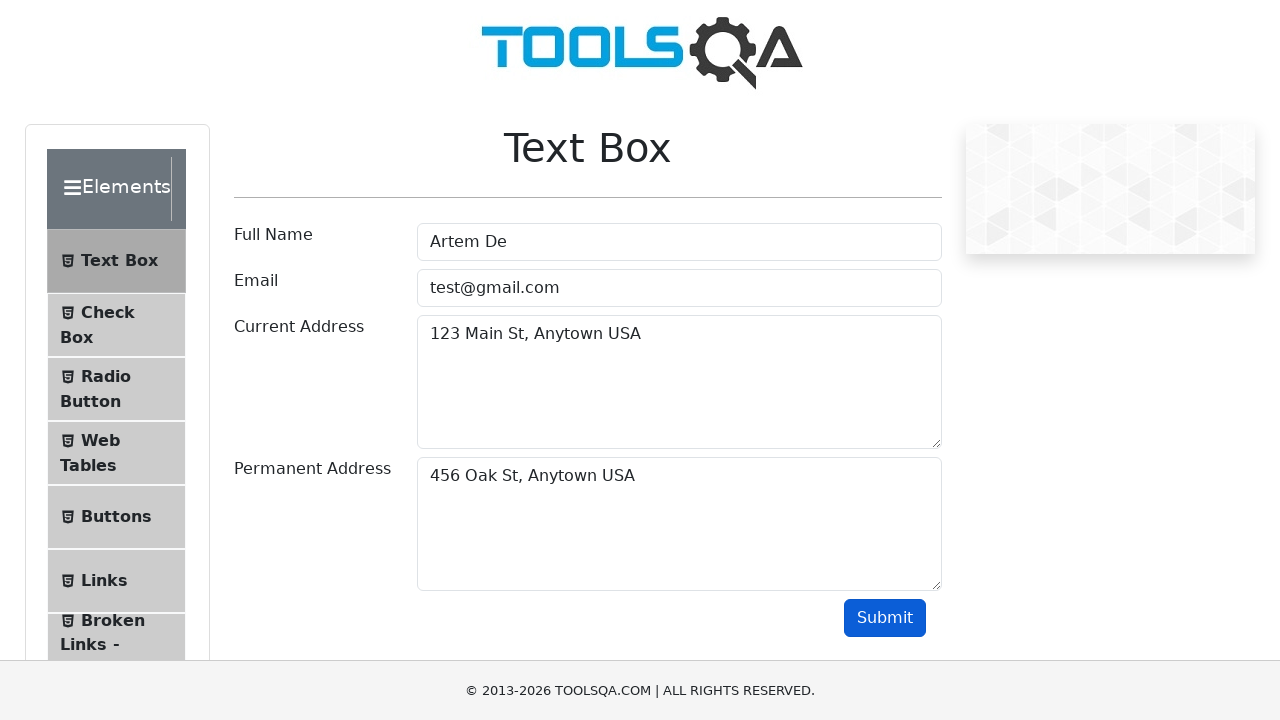